Tests Python.org search functionality by entering "pycon" in the search box and submitting the search

Starting URL: http://www.python.org

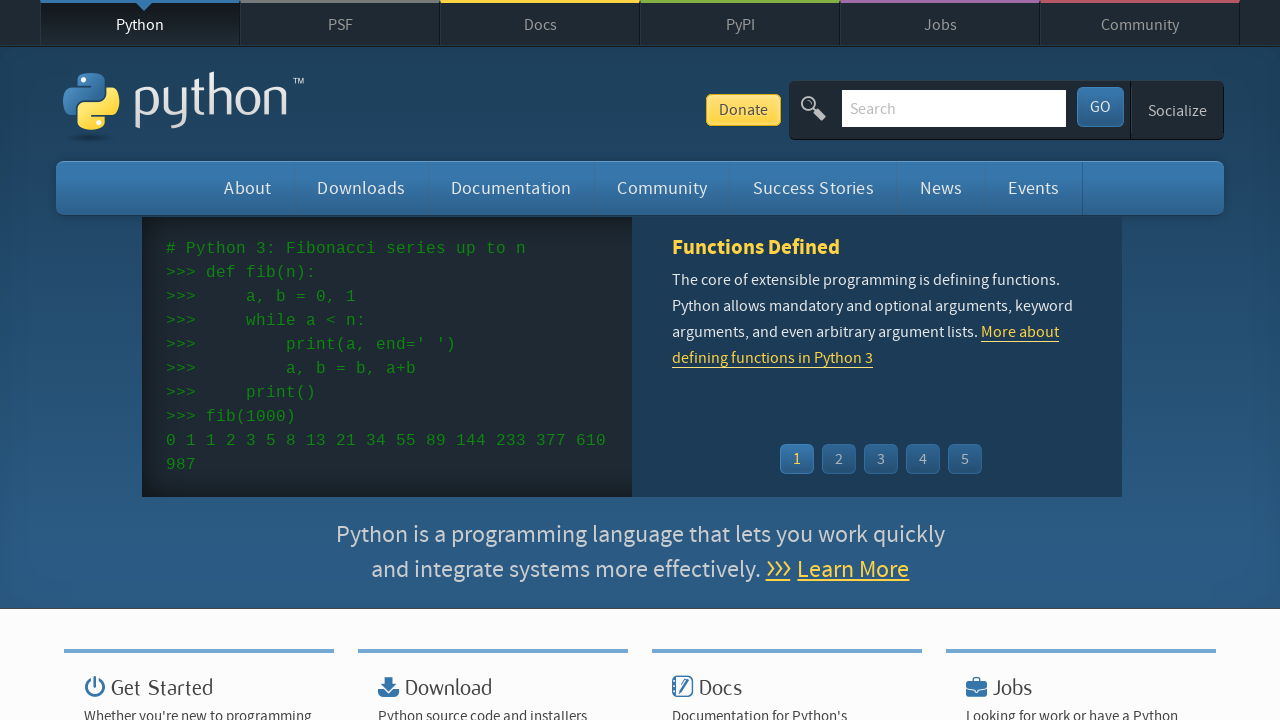

Cleared the search box on input[name='q']
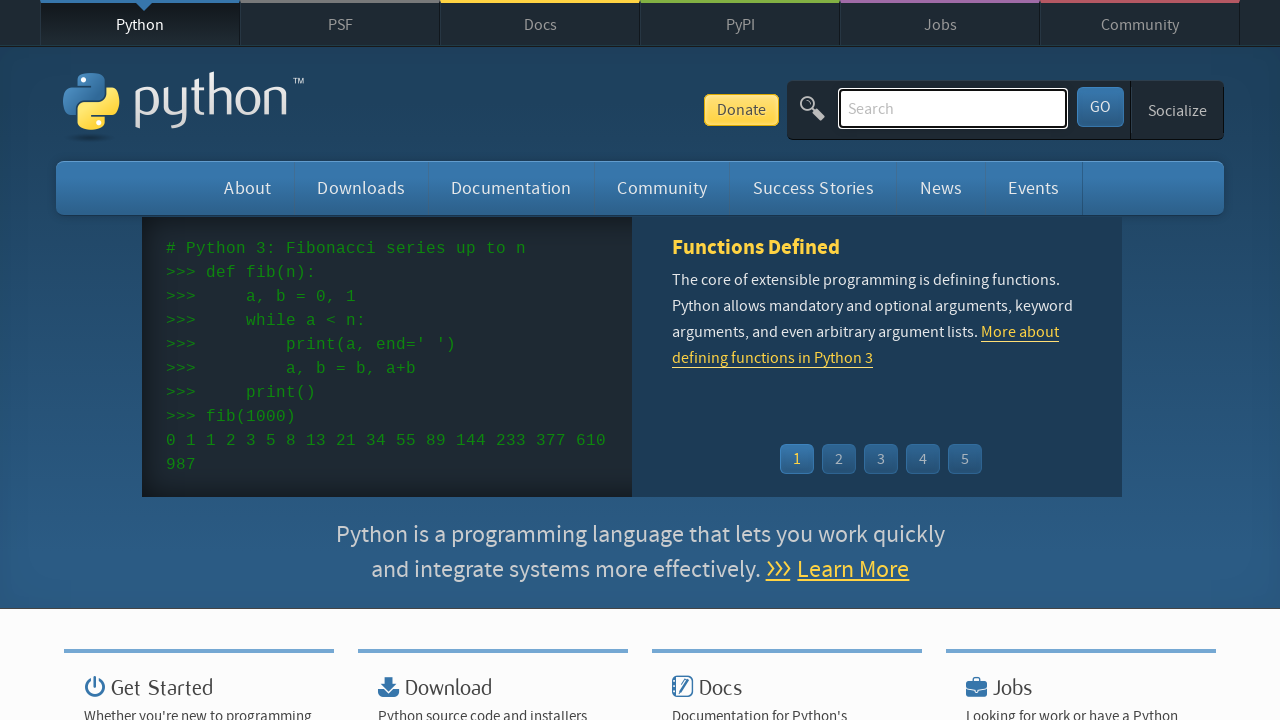

Entered 'pycon' in the search box on input[name='q']
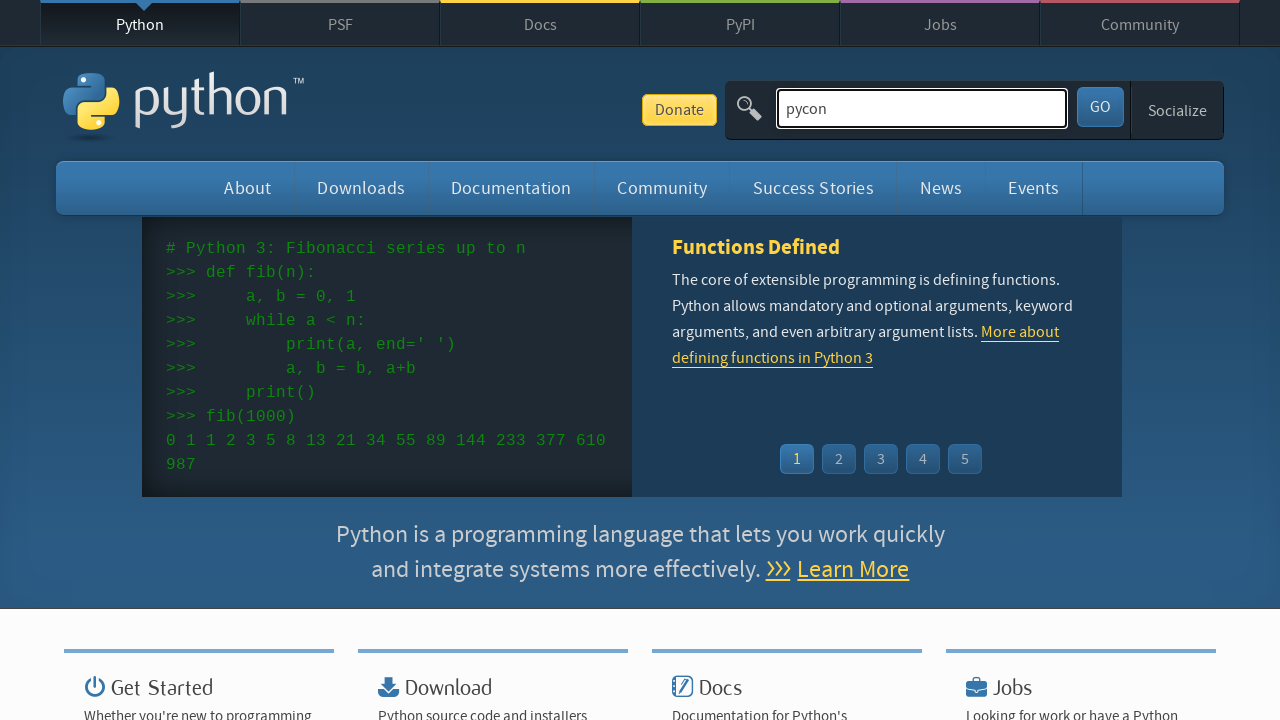

Submitted search by pressing Enter on input[name='q']
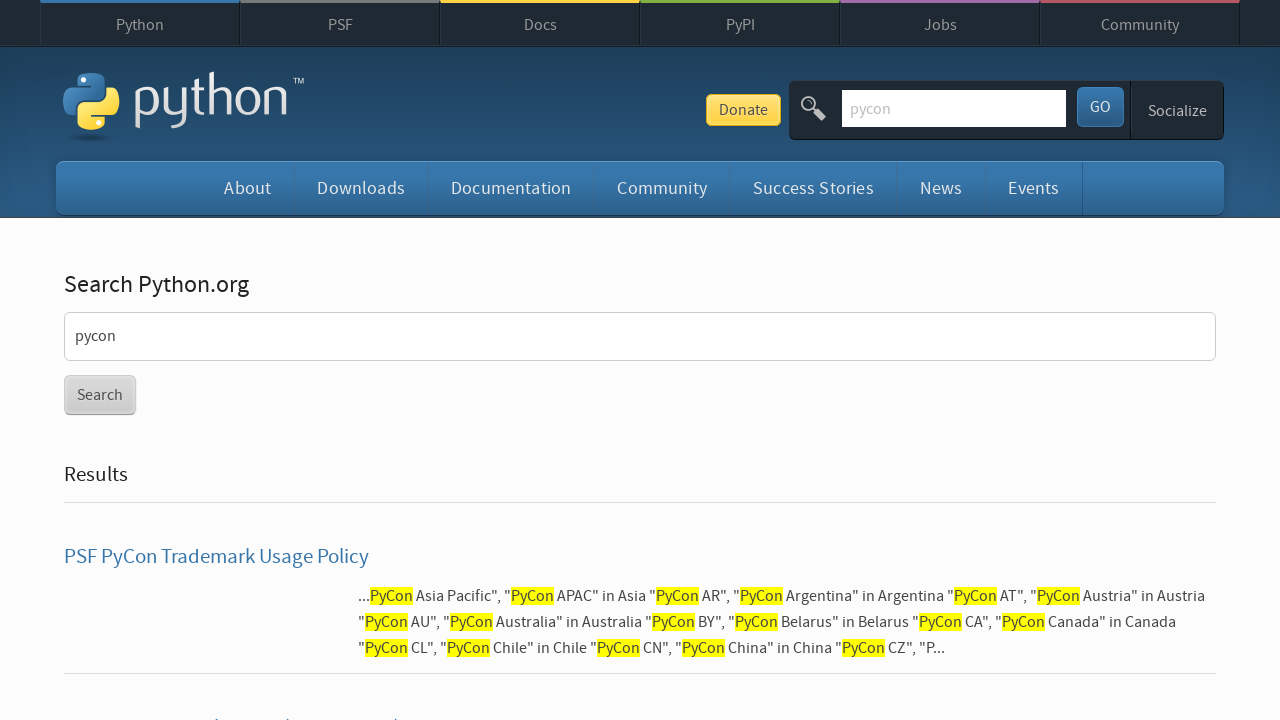

Search results page loaded with network idle
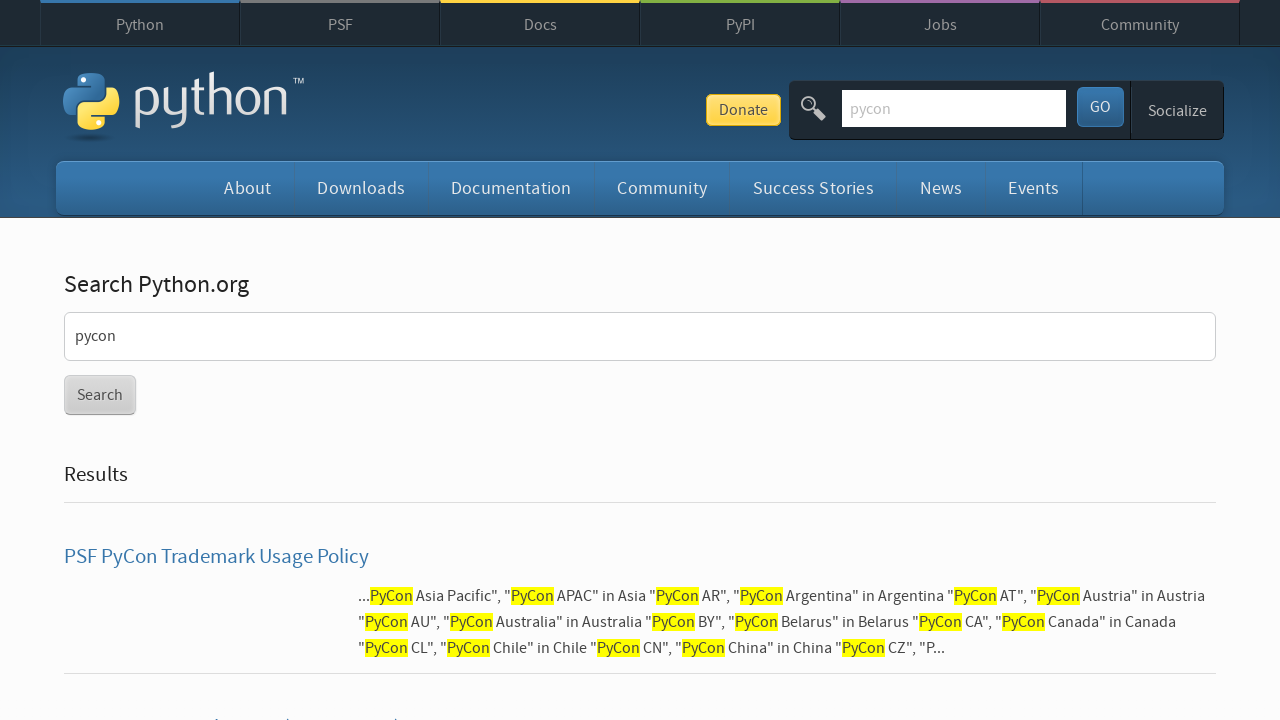

Verified that search results are displayed (no 'No results found' message)
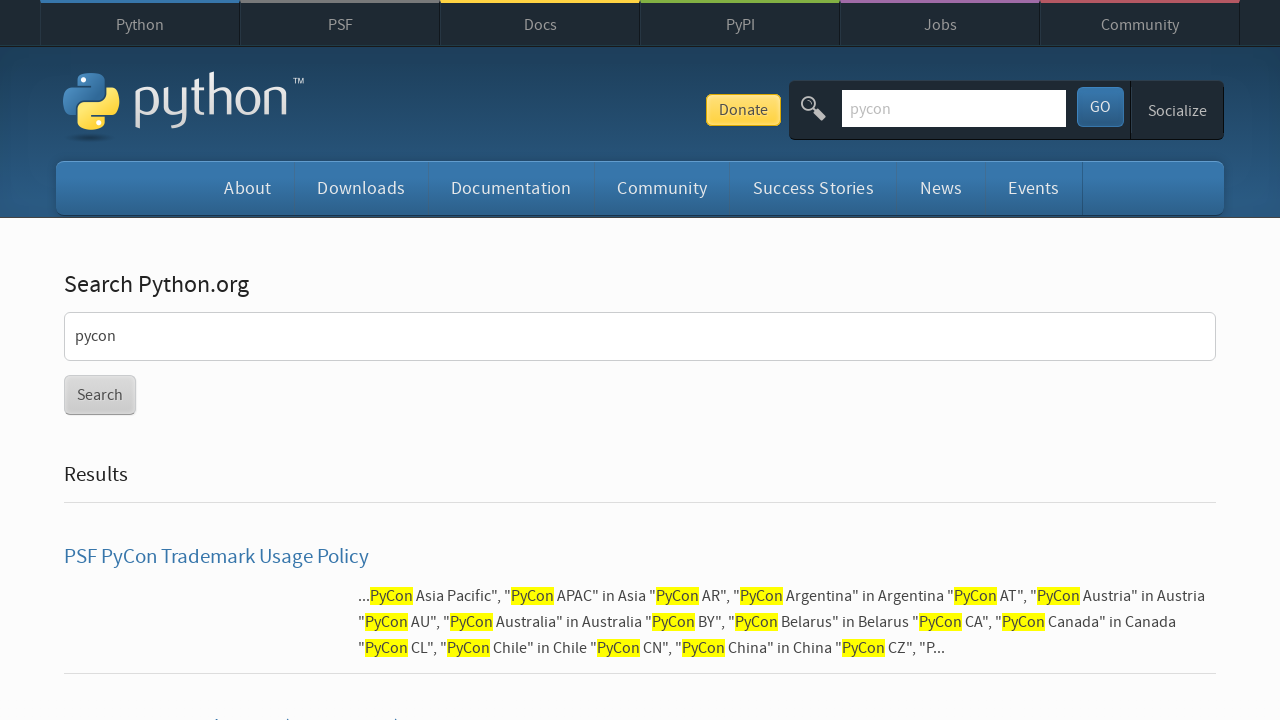

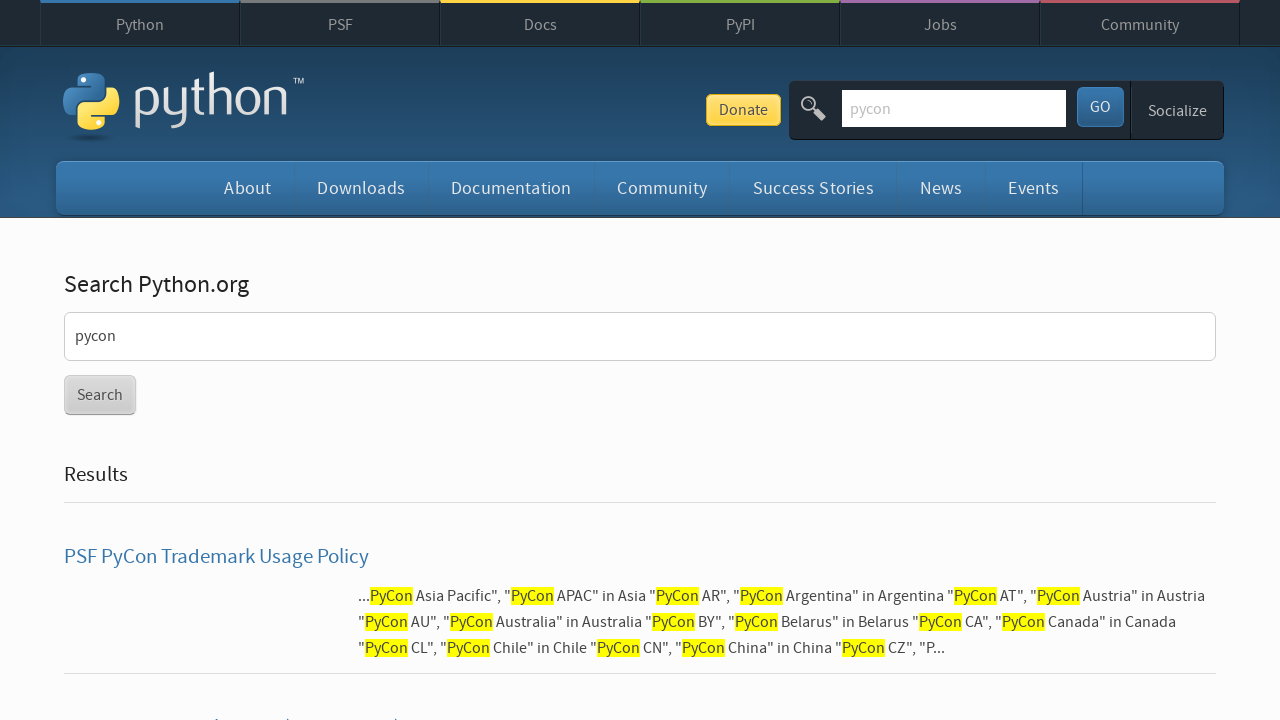